Tests the percentage calculator on calculator.net by navigating to Math Calculators, selecting Percentage Calculator, entering two values (17 and 35), clicking Calculate, and verifying the result.

Starting URL: http://www.calculator.net

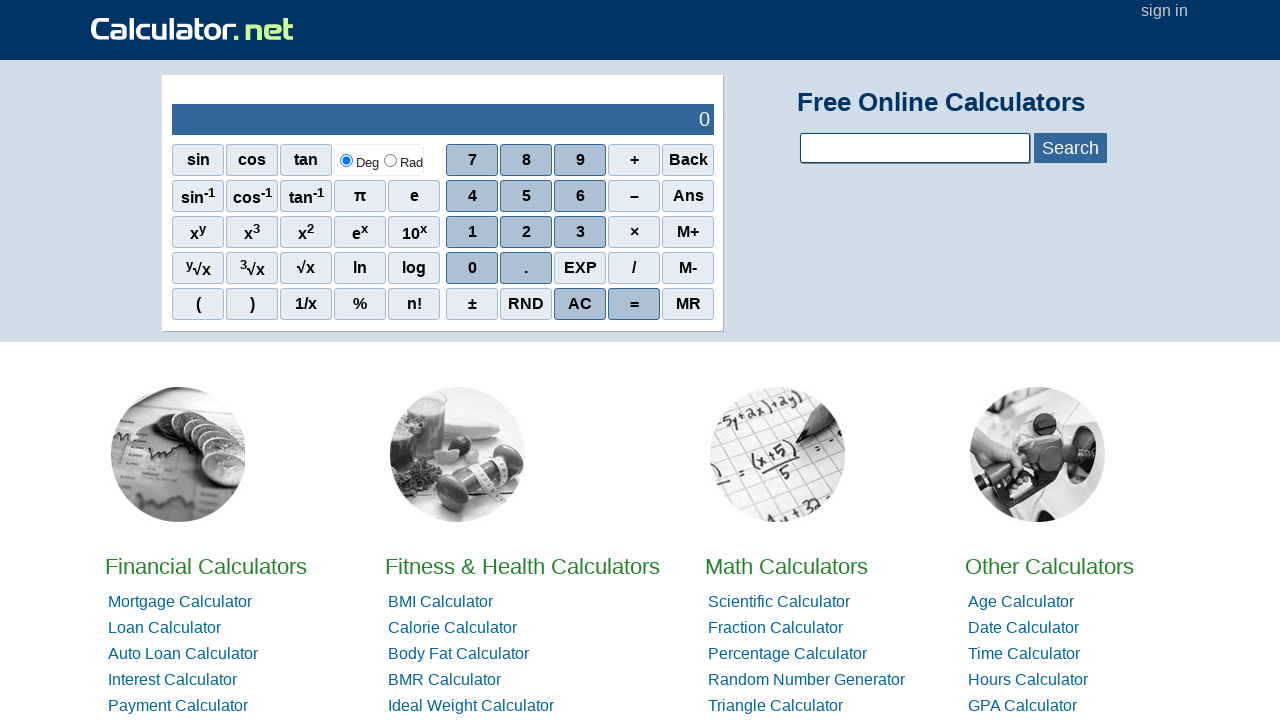

Clicked on Math Calculators link at (786, 566) on xpath=//a[contains(text(),'Math')]
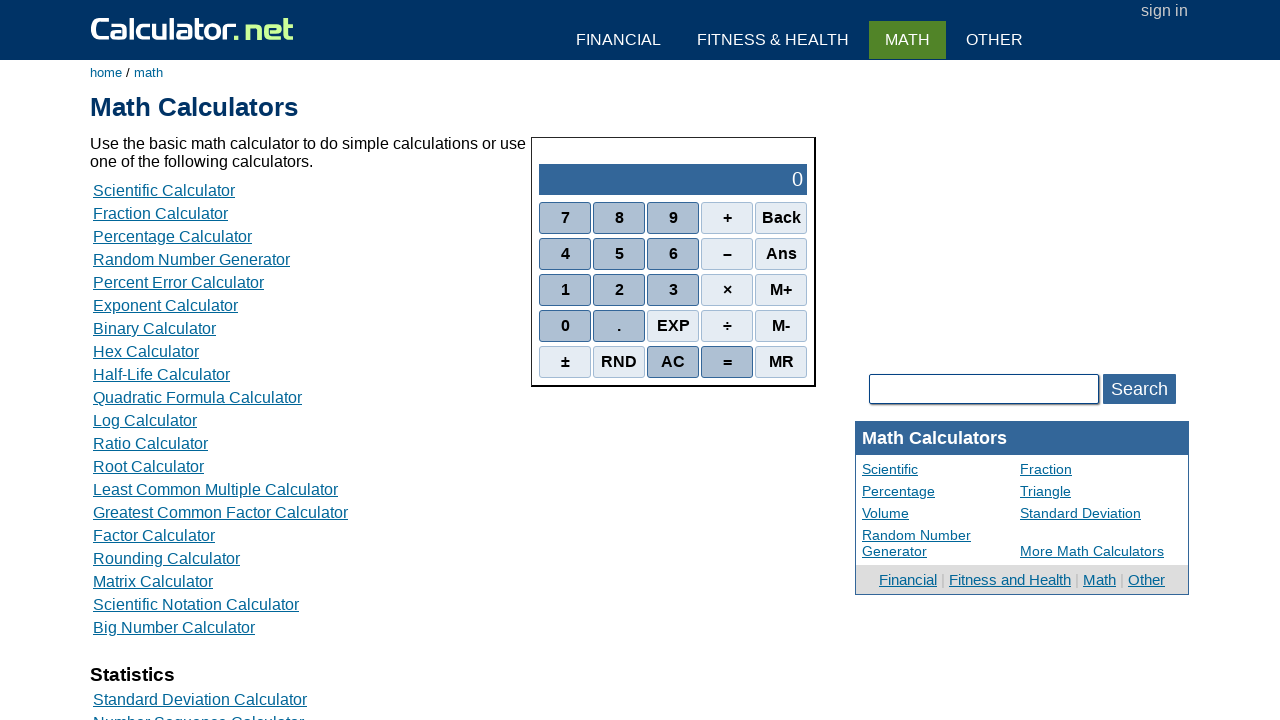

Clicked on Percentage Calculator link at (172, 236) on xpath=//a[contains(text(),'Percentage Calculator')]
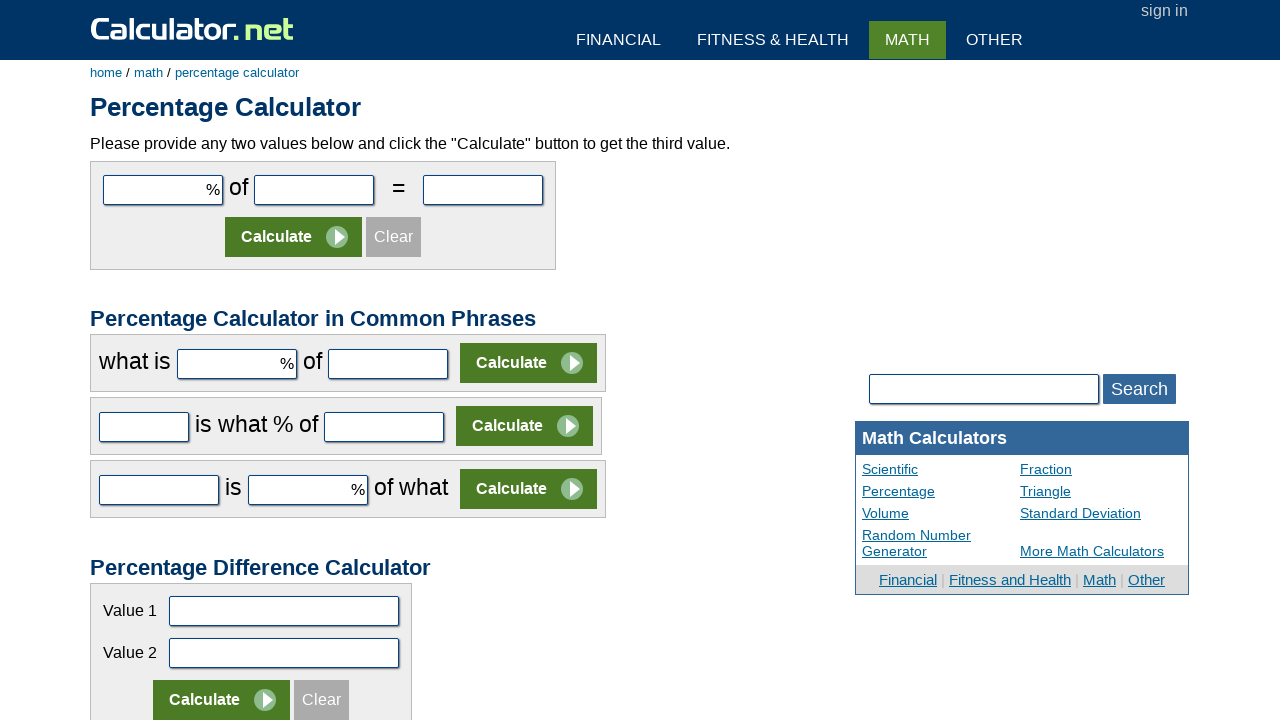

Entered value 17 in the first number field on #cpar1
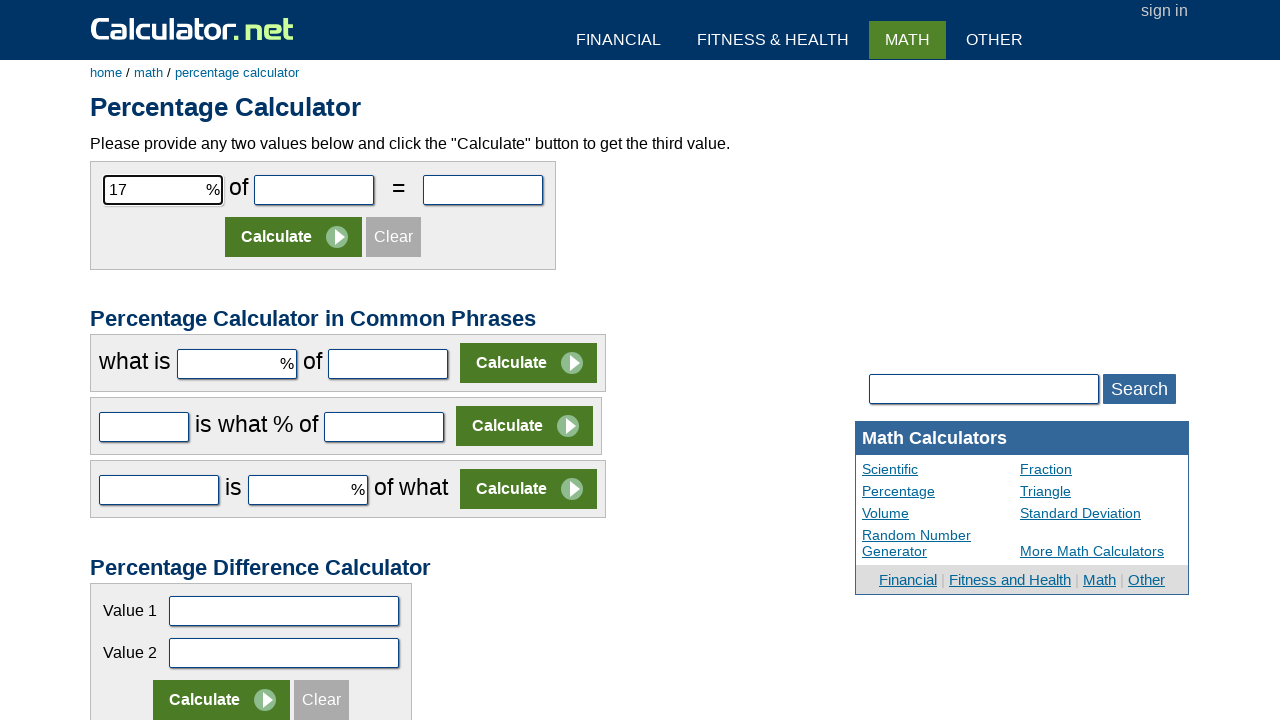

Entered value 35 in the second number field on #cpar2
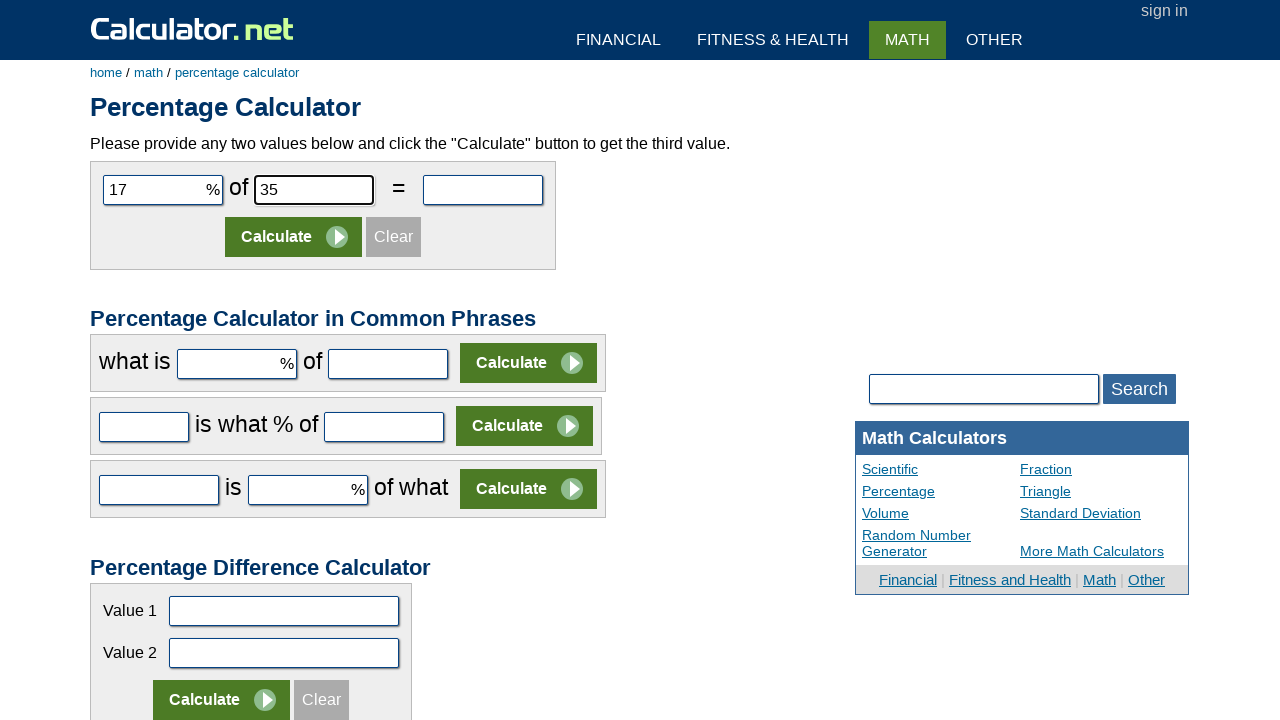

Clicked Calculate button at (294, 237) on (//input[contains(@value,'Calculate')])[1]
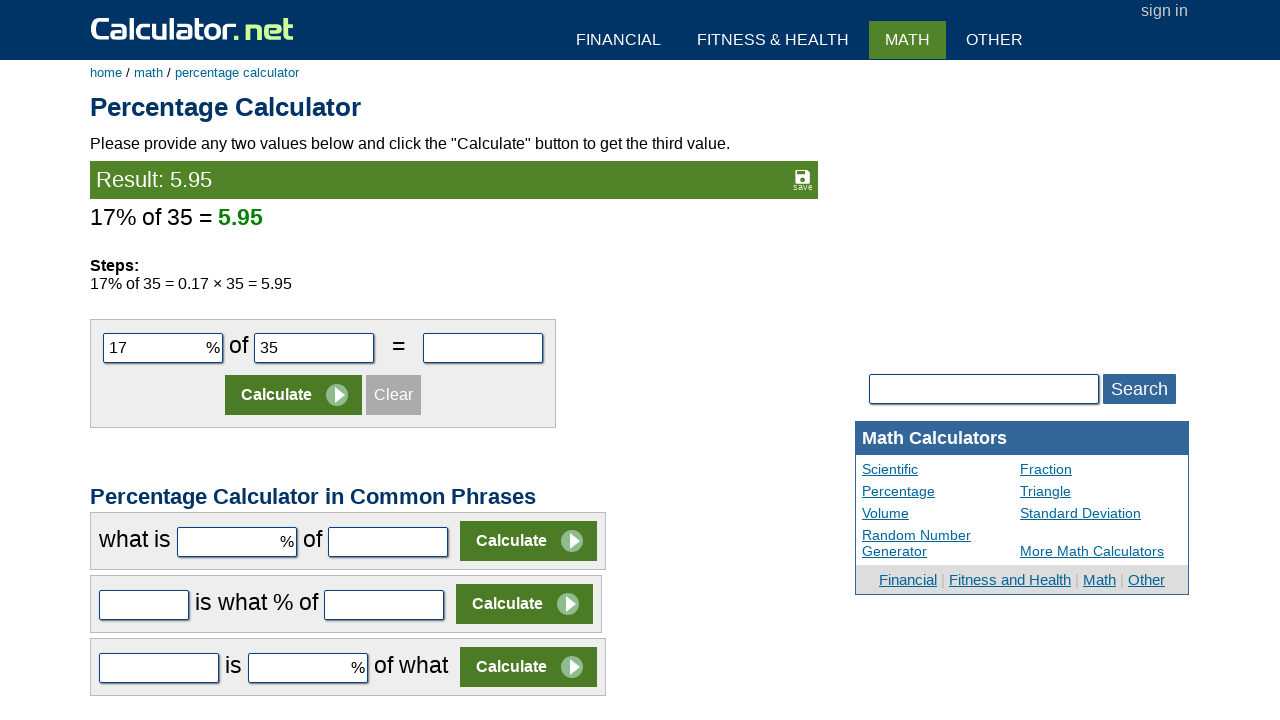

Result appeared and verified
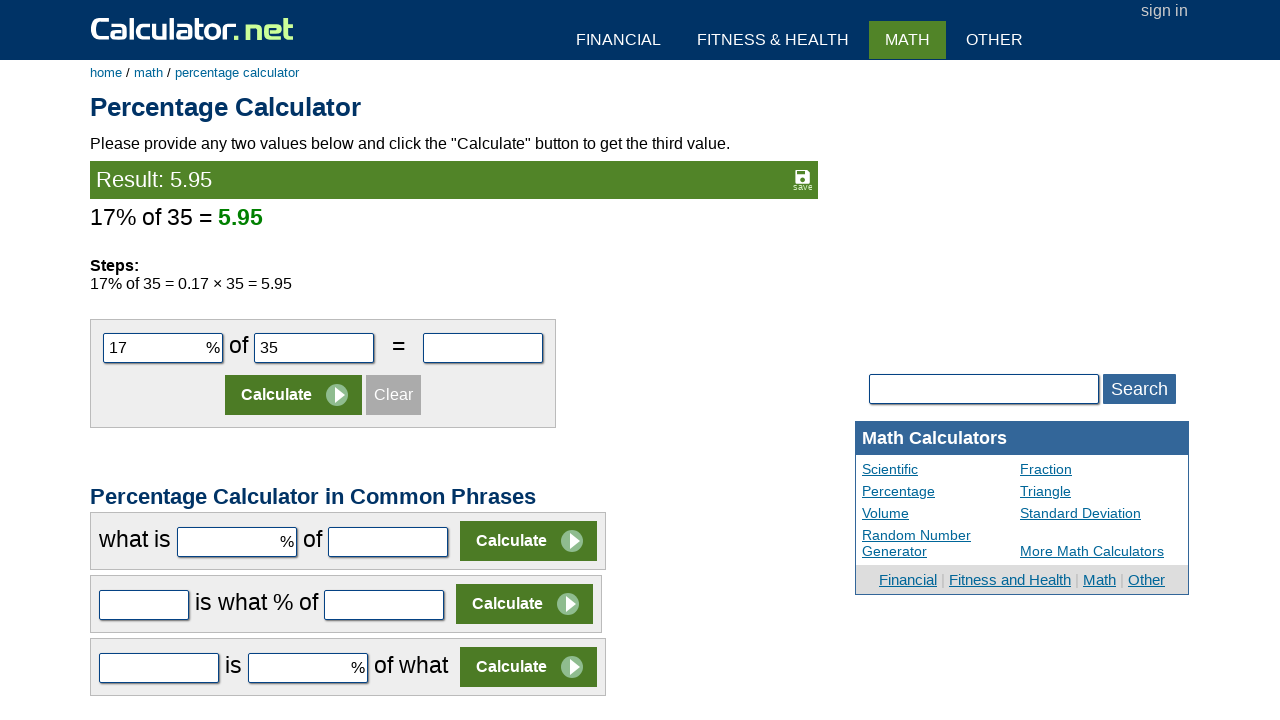

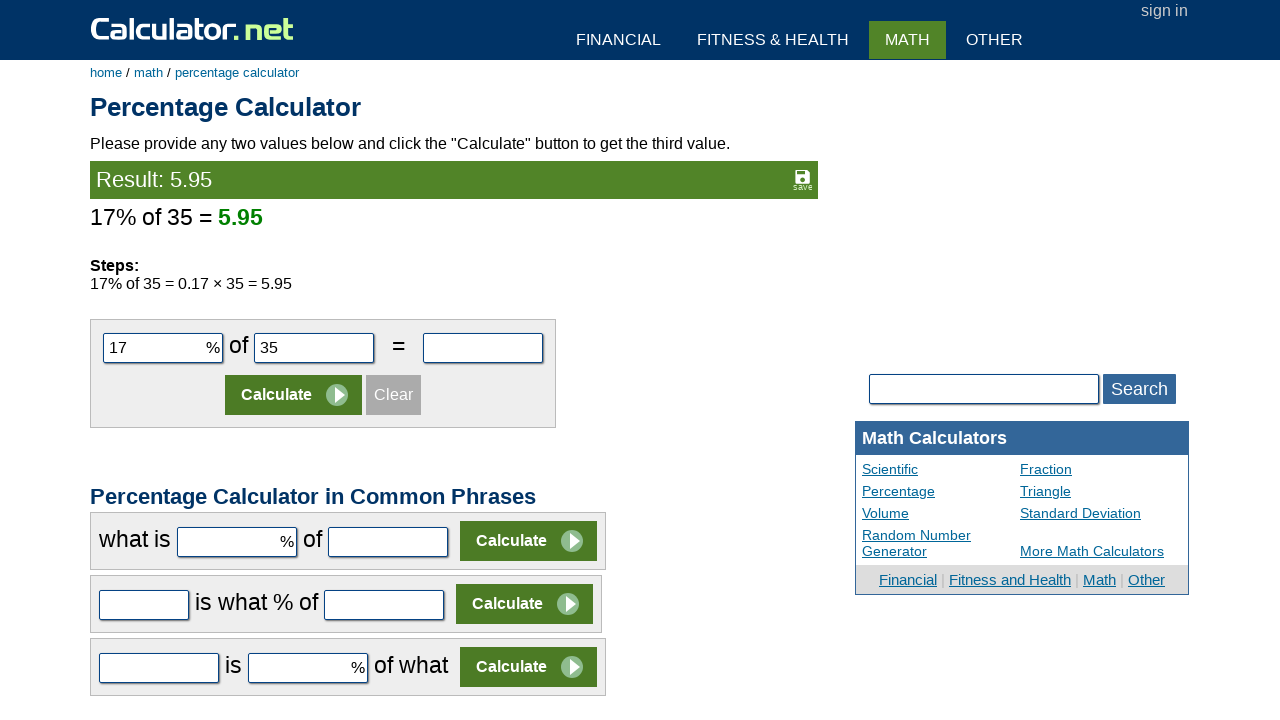